Tests a gym booking form by selecting a fitness center from a dropdown, choosing a date, and selecting a session time slot.

Starting URL: https://fcbooking.cse.hku.hk/Form/SignUp

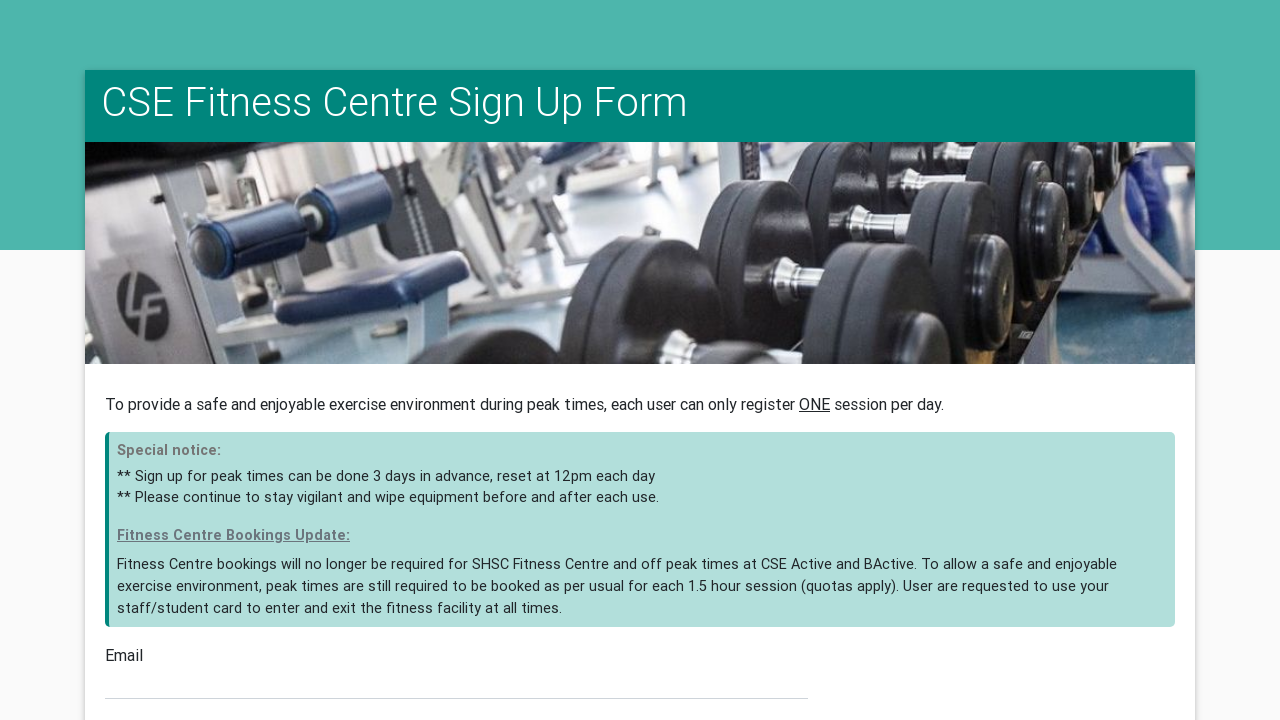

Selected B-ACTIVE fitness center from dropdown on #CenterID
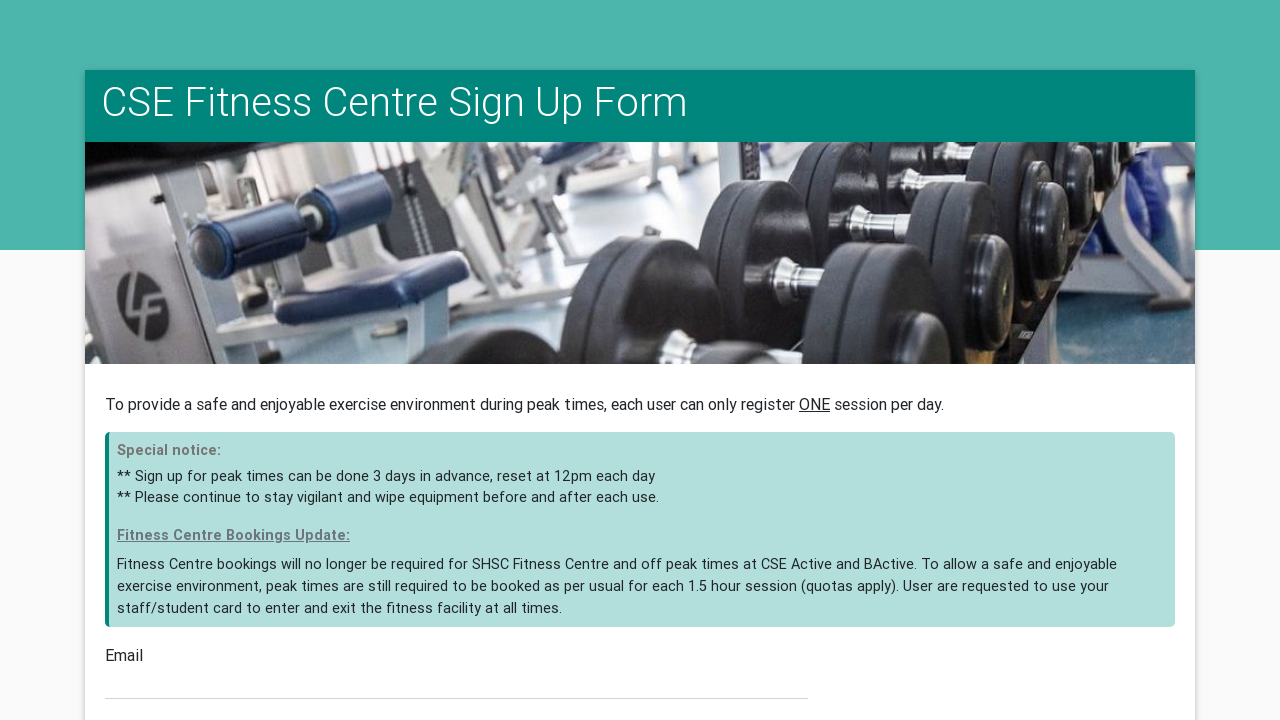

Waited for date options to load
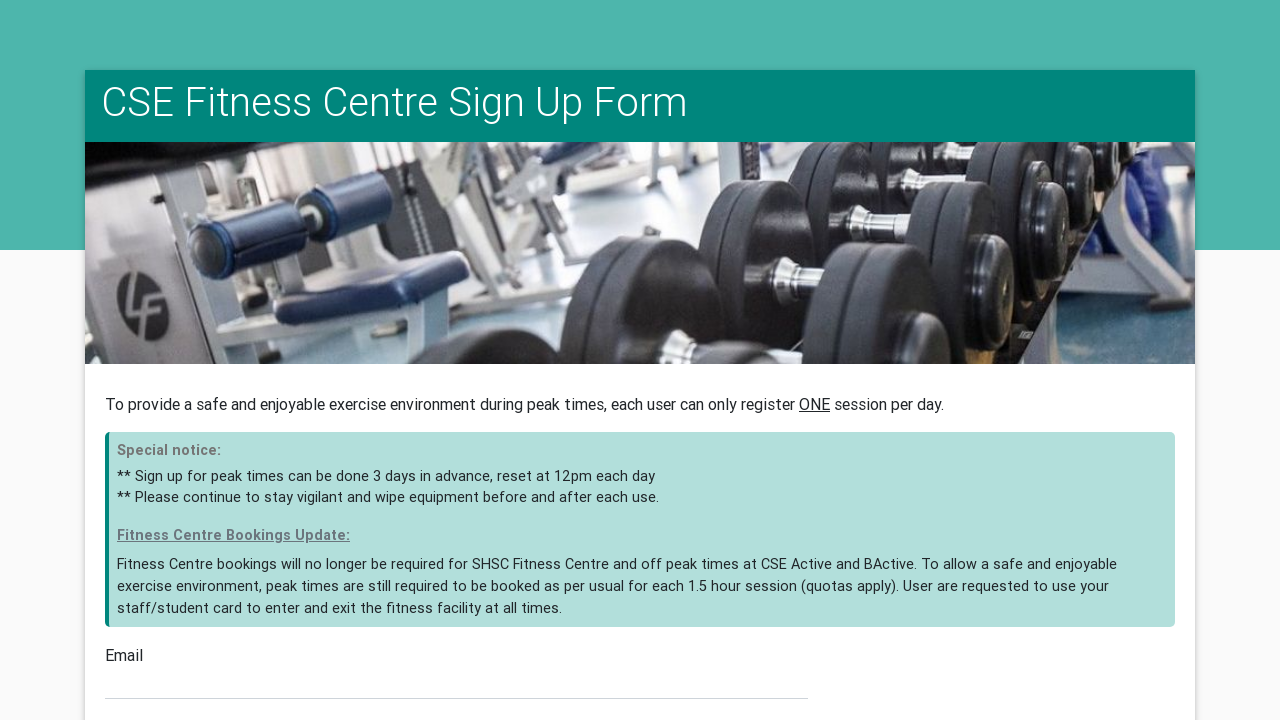

Waited for time slot options to load
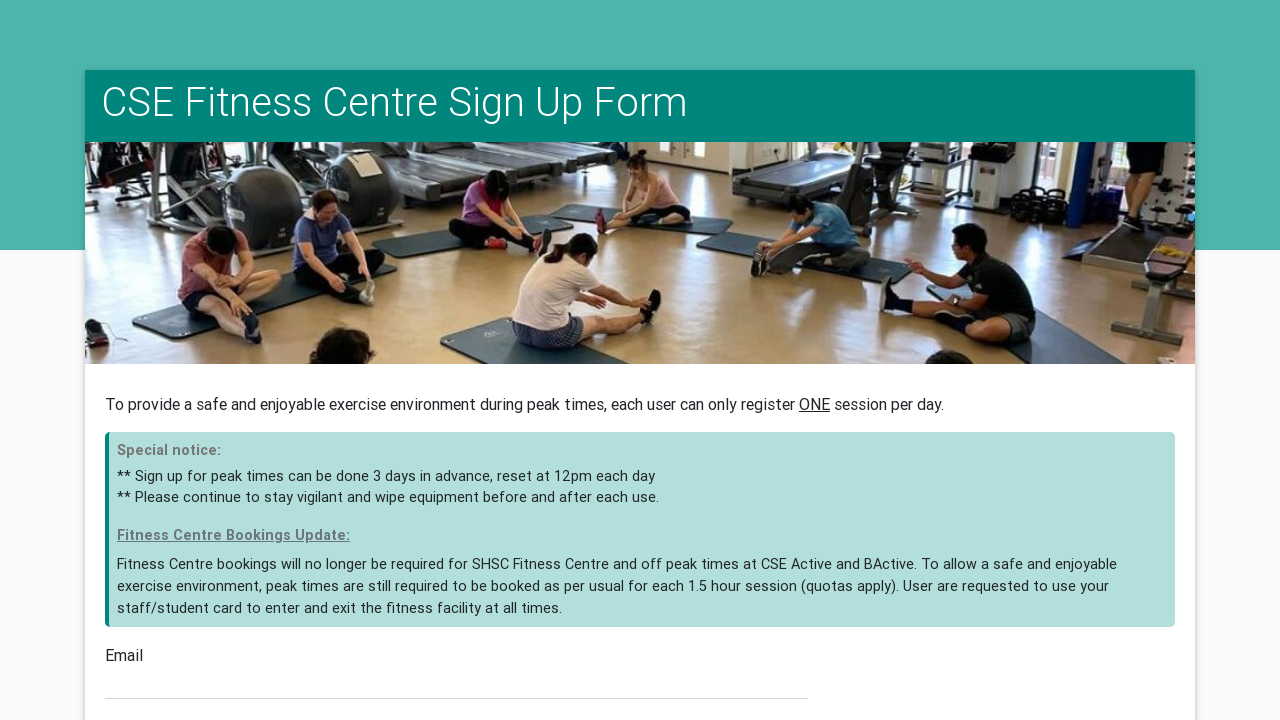

Selected 1700 time slot from session time dropdown on #SessionTime
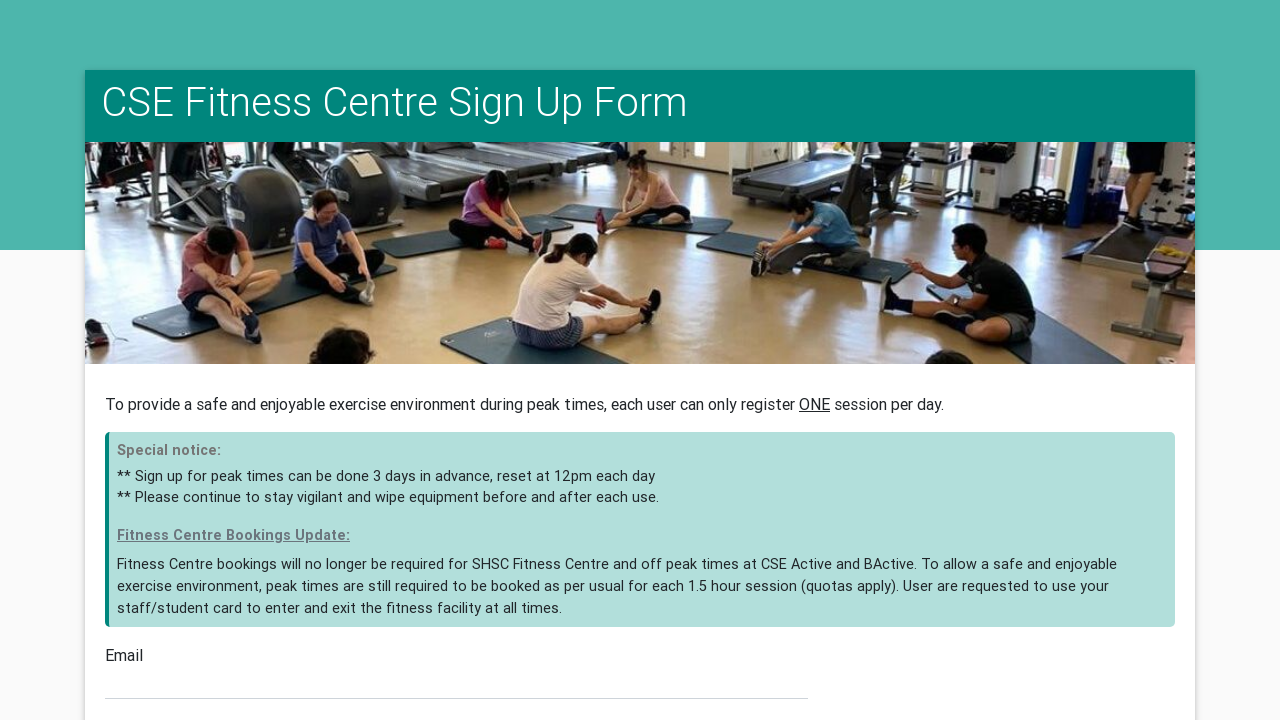

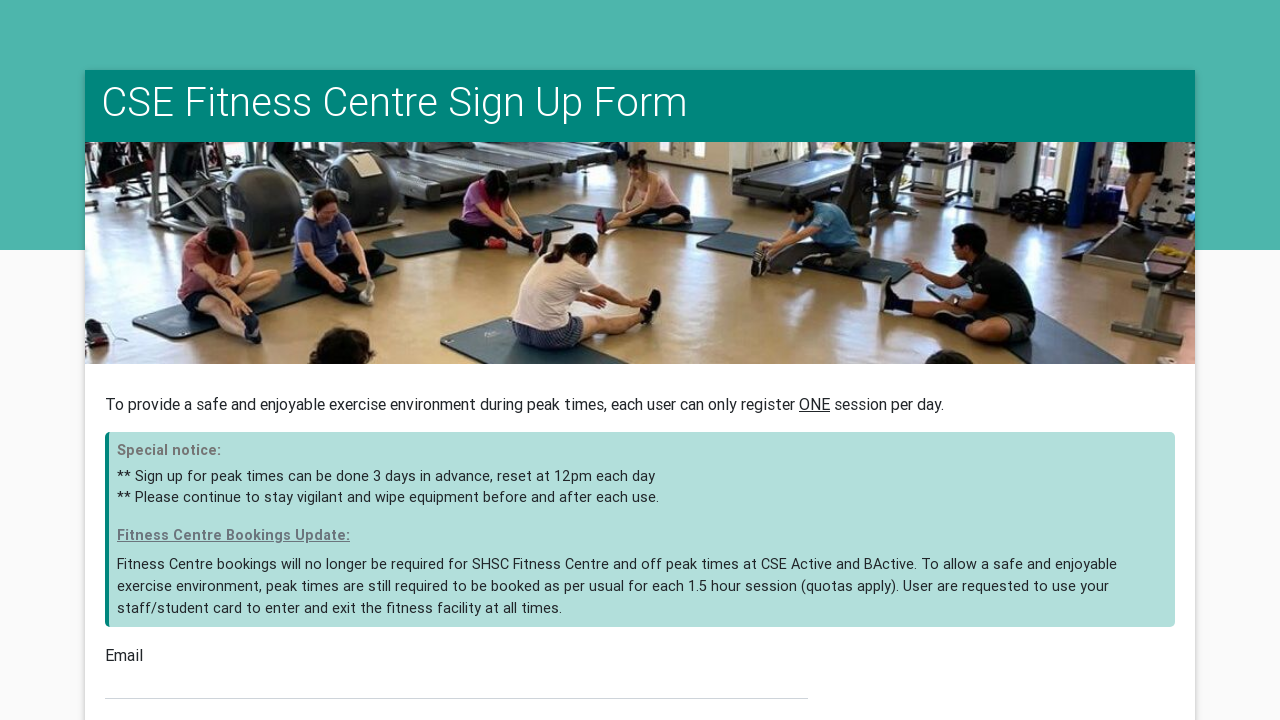